Tests that clicking the Due column header sorts the table data in ascending order by verifying the column values are in numerical ascending order

Starting URL: http://the-internet.herokuapp.com/tables

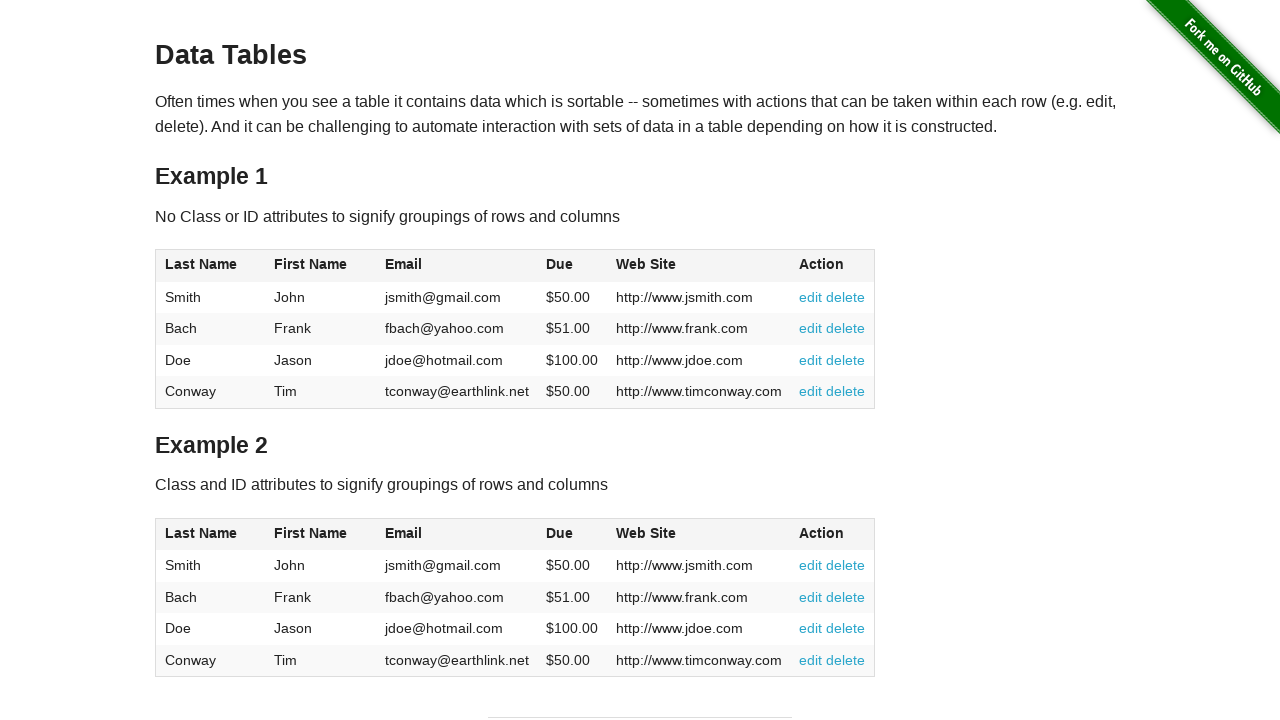

Clicked Due column header to sort in ascending order at (572, 266) on #table1 thead tr th:nth-of-type(4)
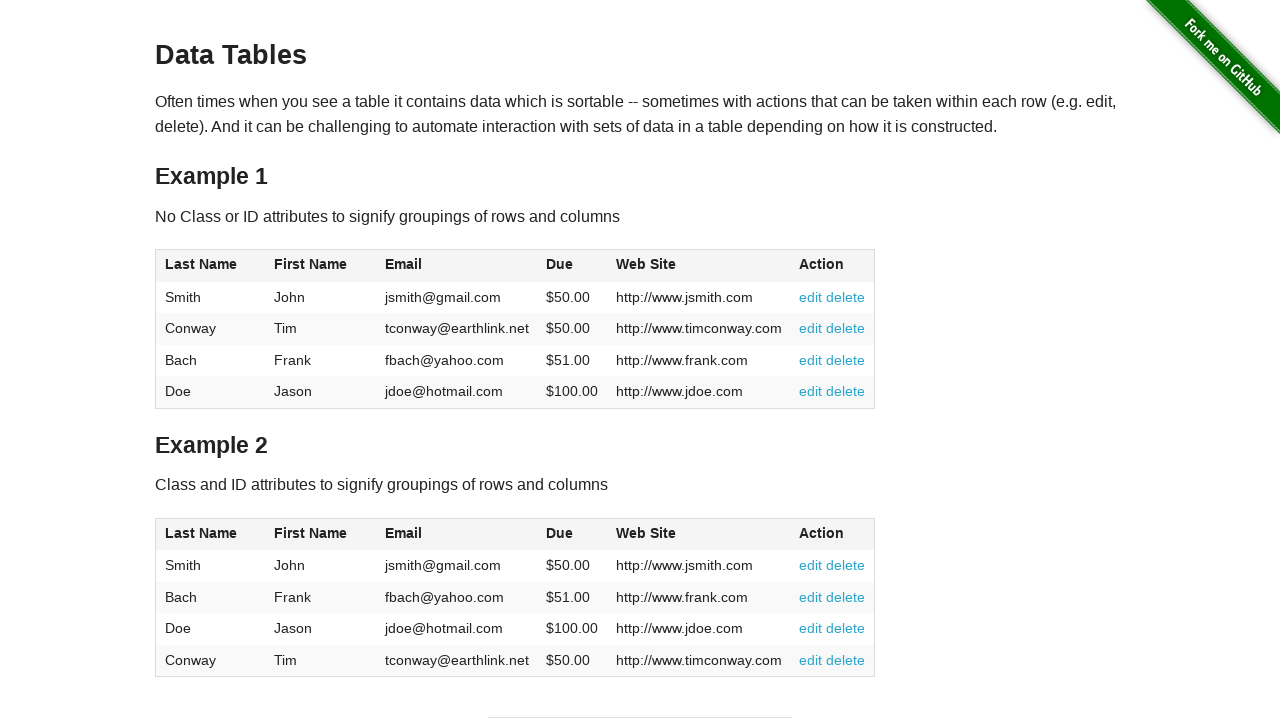

Waited for table data to load in Due column
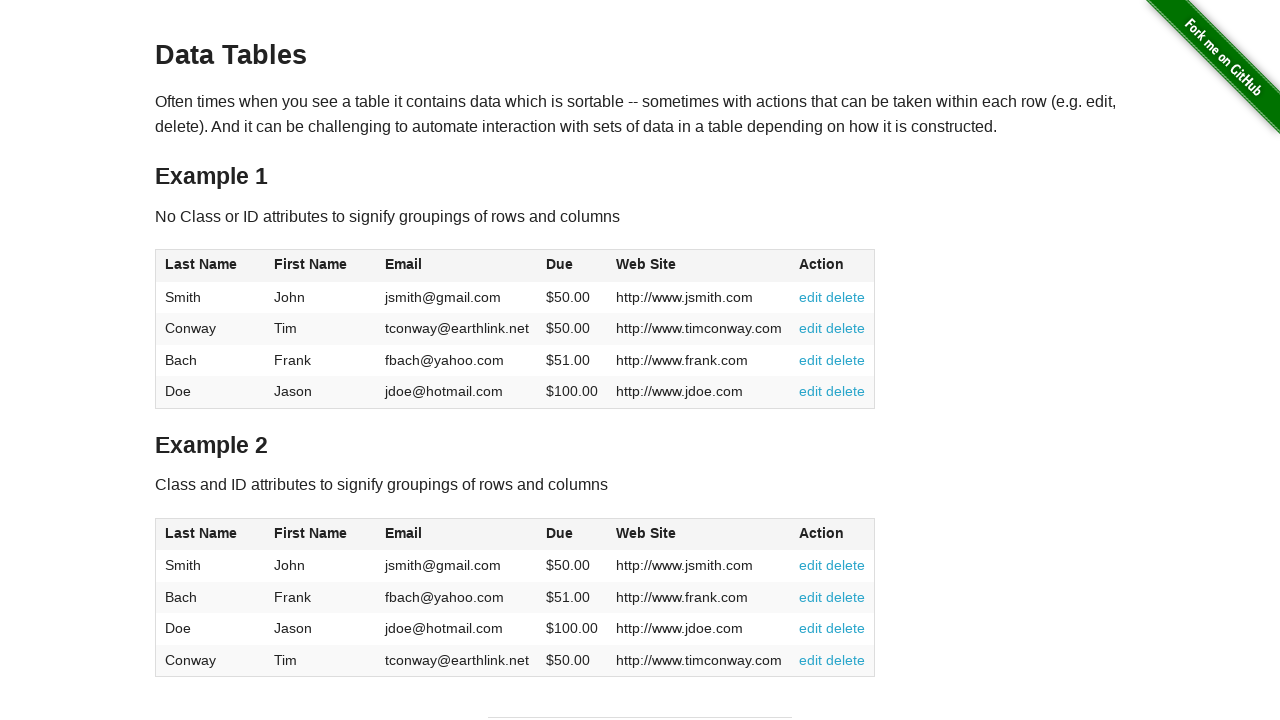

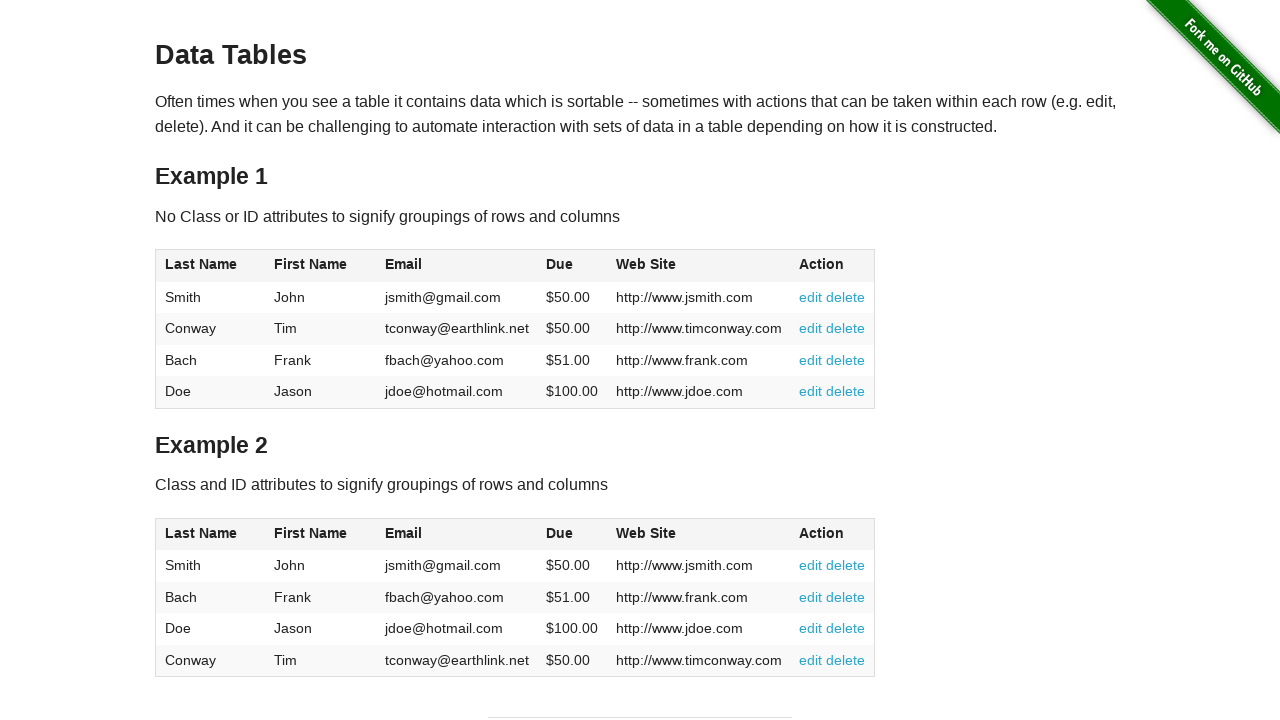